Navigates to OrangeHRM demo site and verifies the page loads with expected content containing "OrangeHRM"

Starting URL: https://opensource-demo.orangehrmlive.com

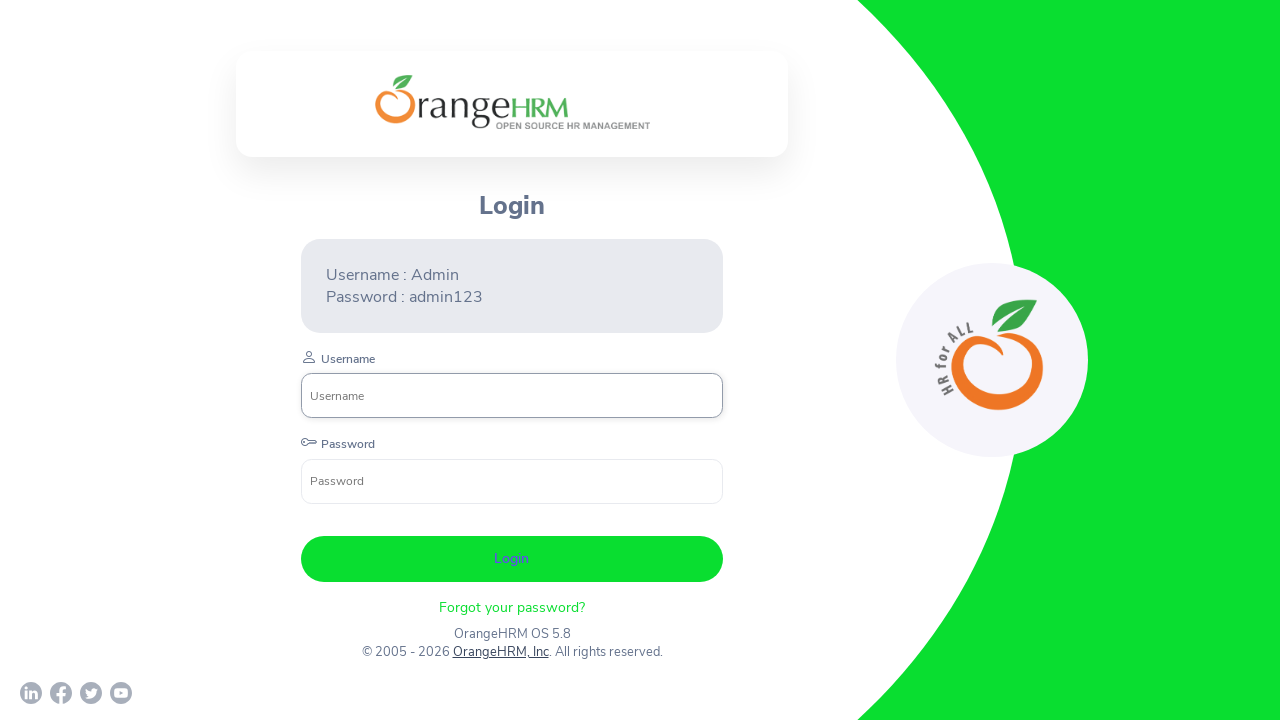

Waited for page to reach domcontentloaded state
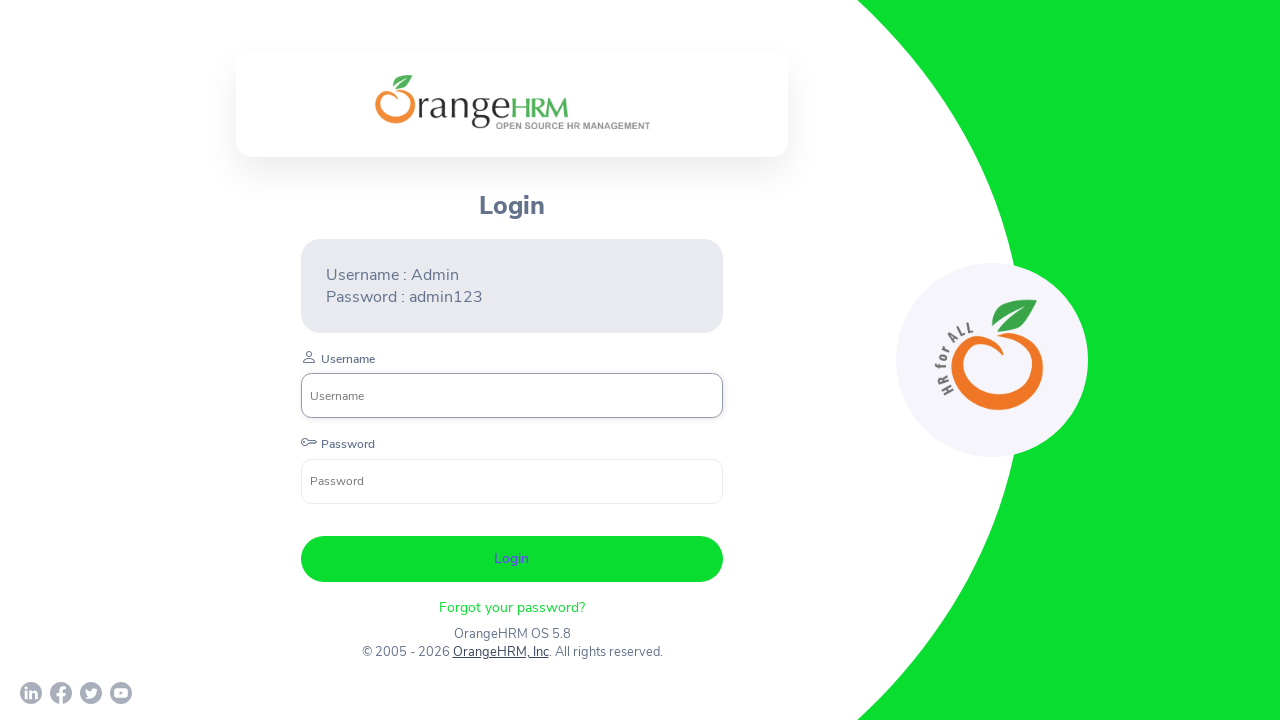

Verified page content contains 'OrangeHRM'
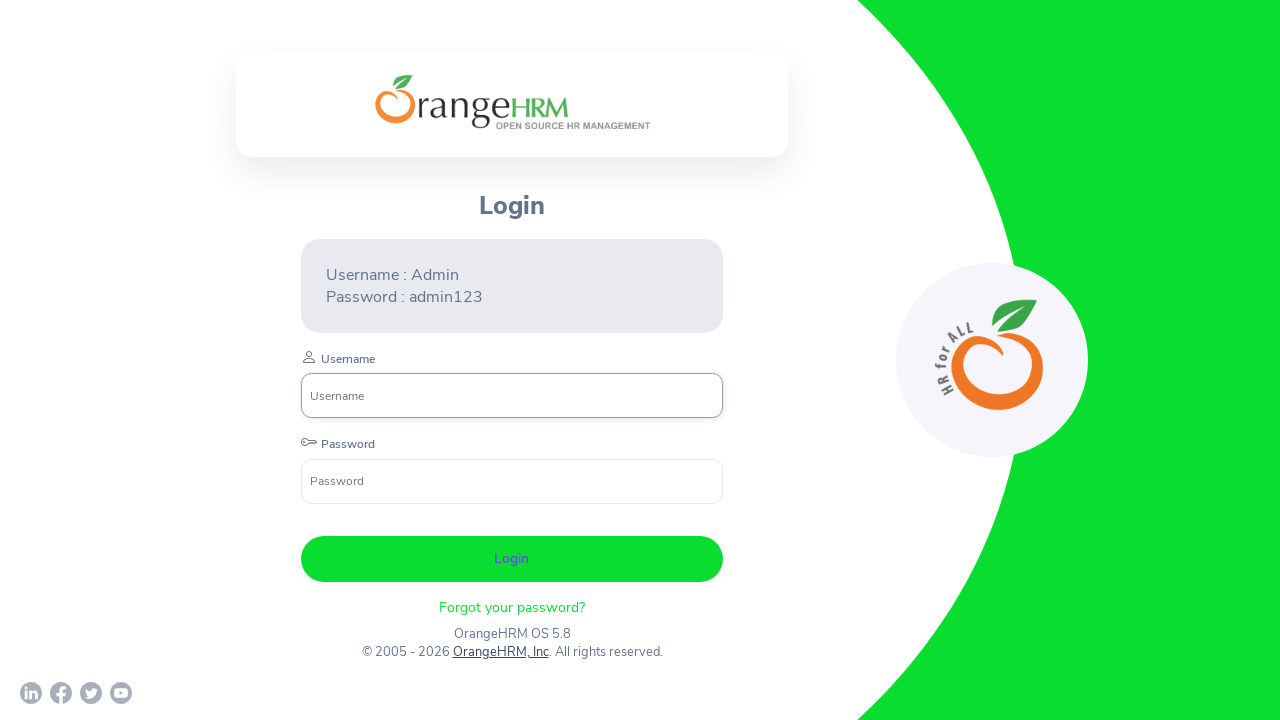

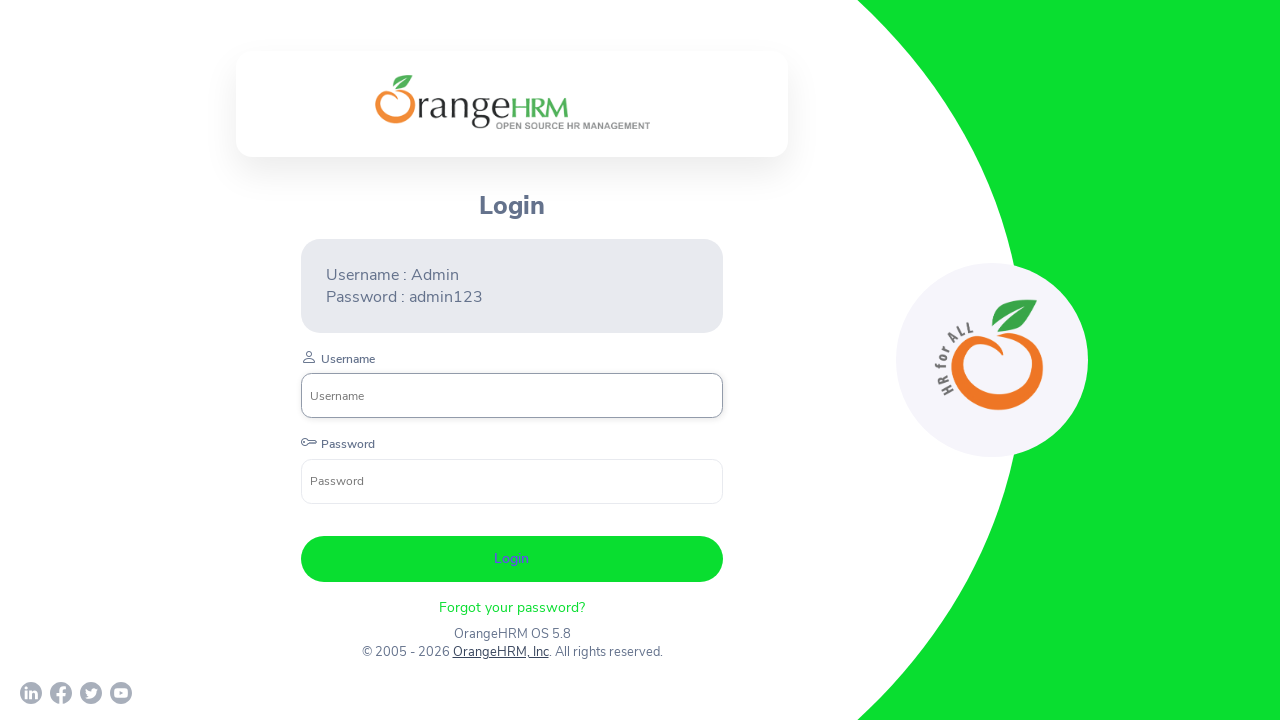